Navigates to a car listing page on Bama.ir and scrolls through the page multiple times to load more content, then verifies that car listing elements are present.

Starting URL: https://bama.ir/car/peugeot-pars

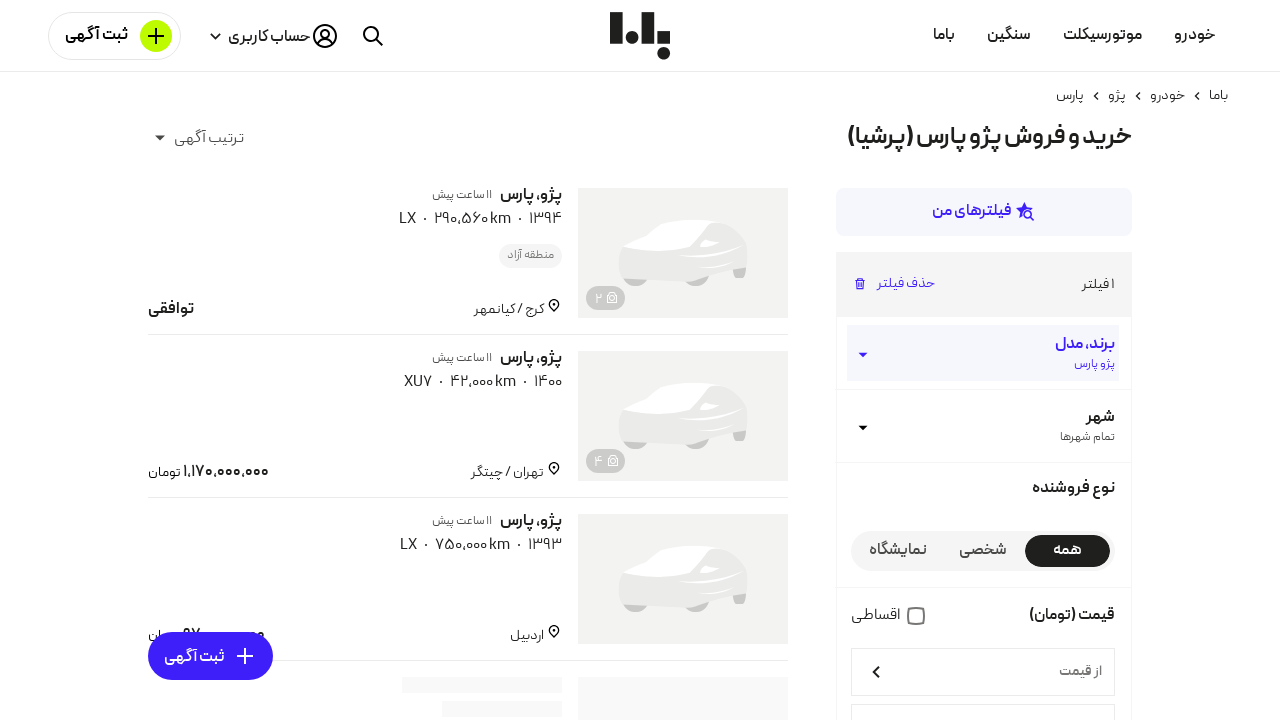

Page loaded with networkidle state
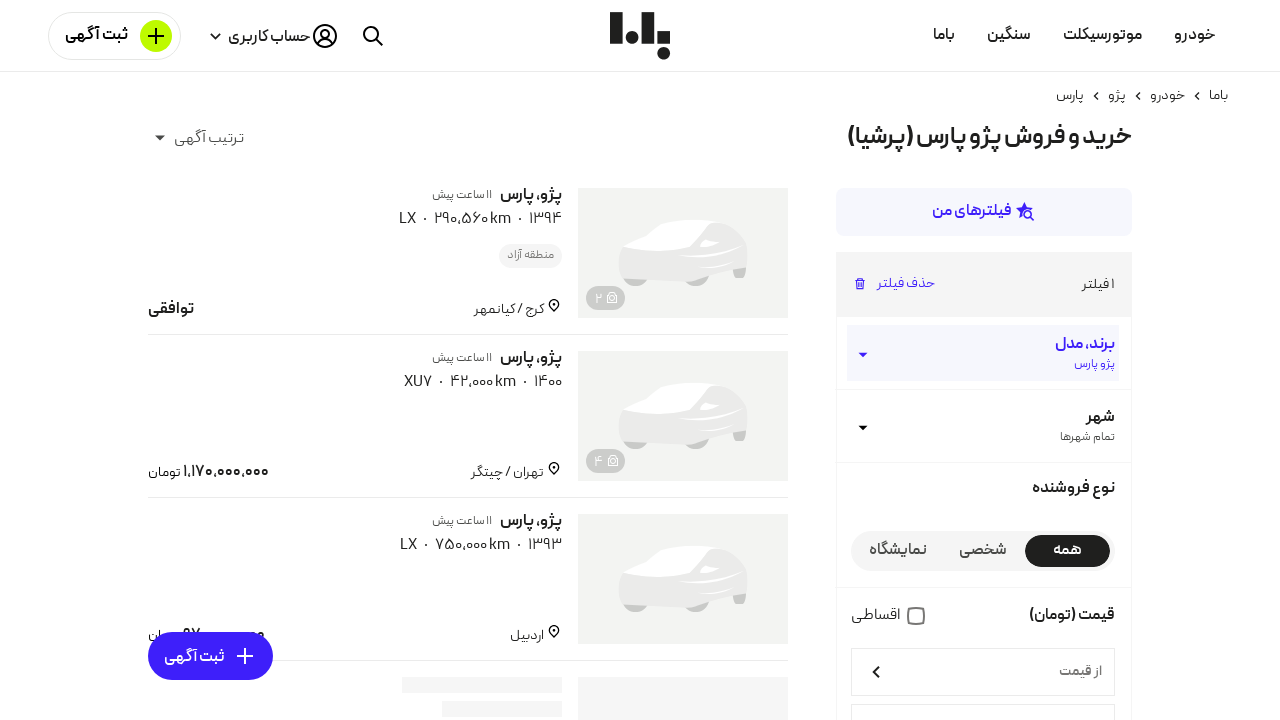

Scrolled to bottom of page (iteration 1/10)
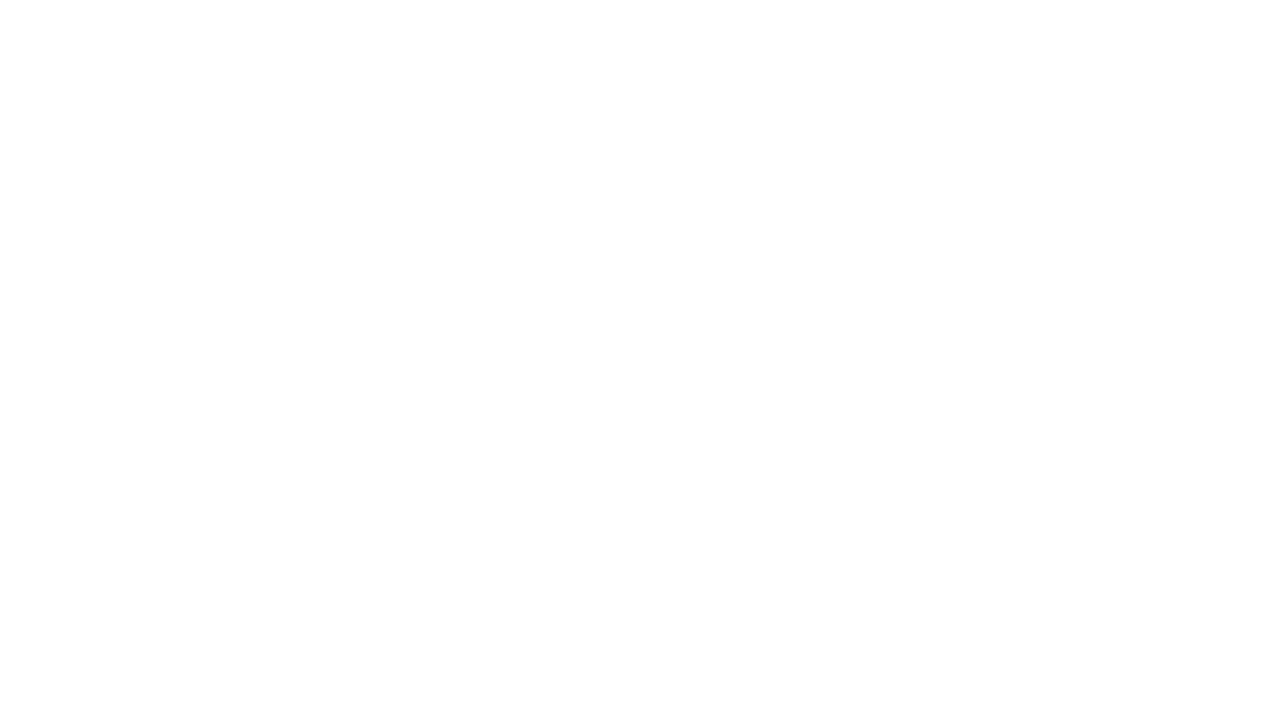

Waited 2 seconds for content to load (iteration 1/10)
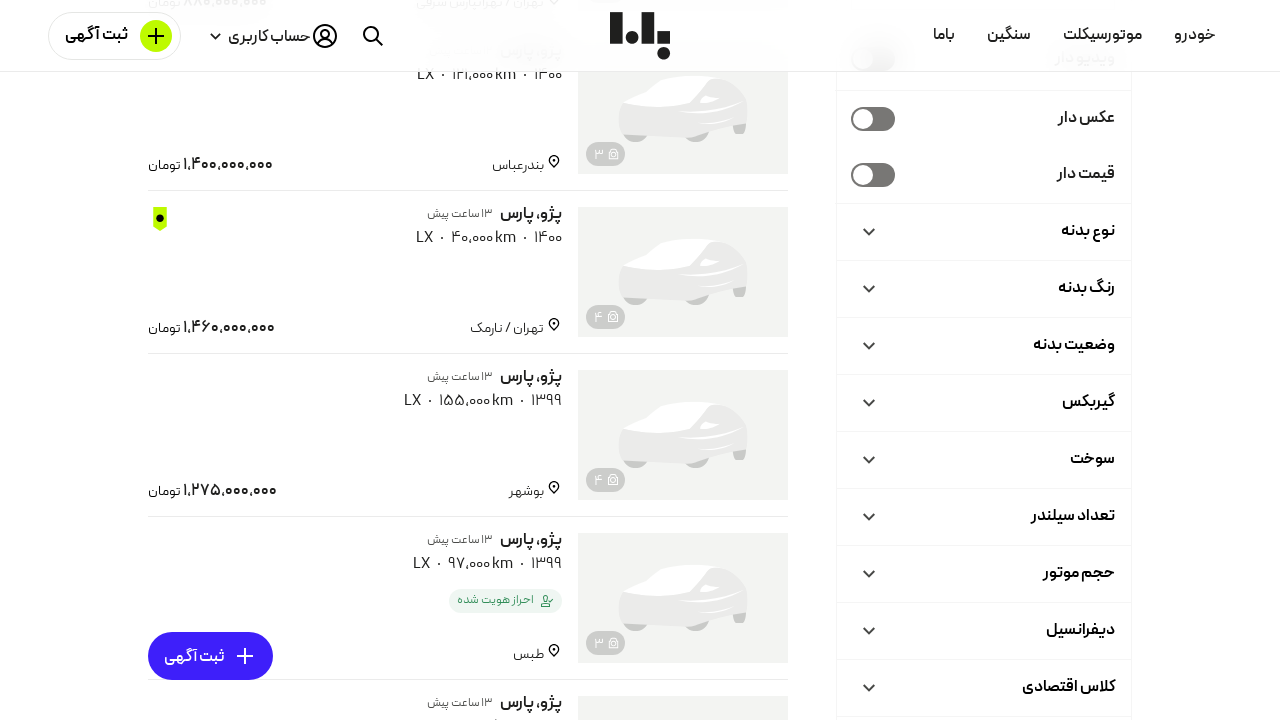

Scrolled to bottom of page (iteration 2/10)
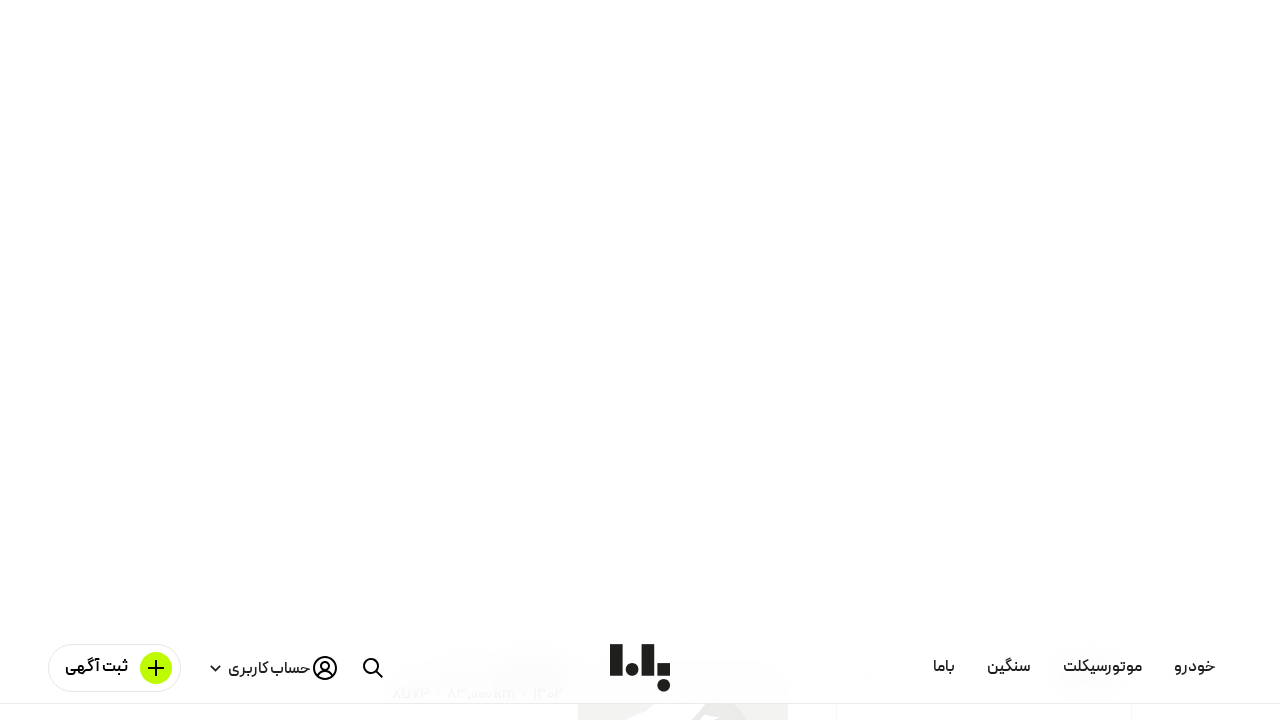

Waited 2 seconds for content to load (iteration 2/10)
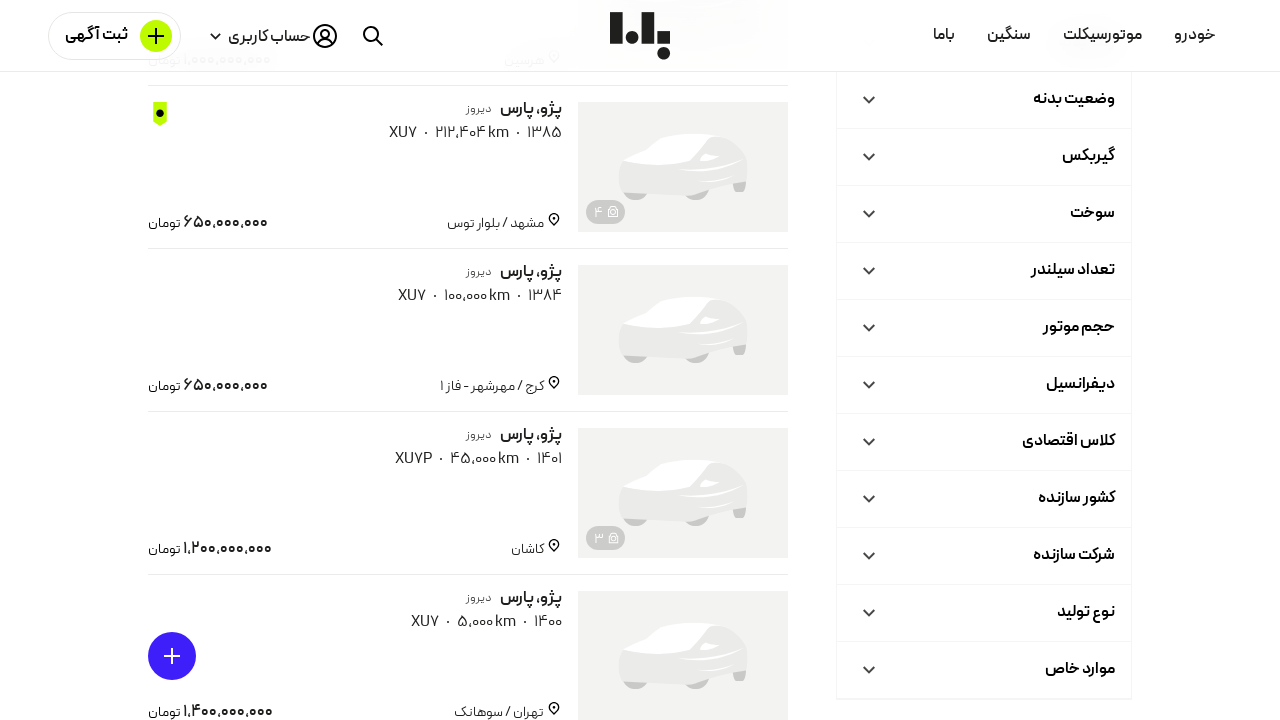

Scrolled to bottom of page (iteration 3/10)
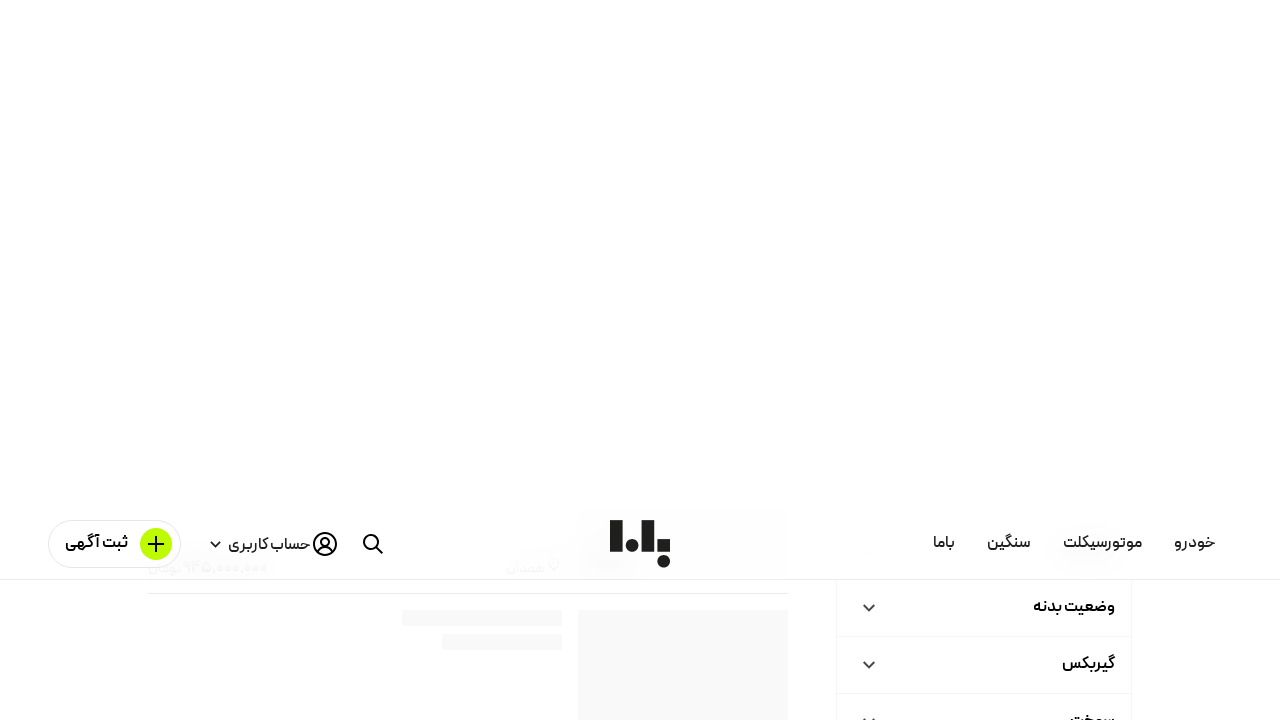

Waited 2 seconds for content to load (iteration 3/10)
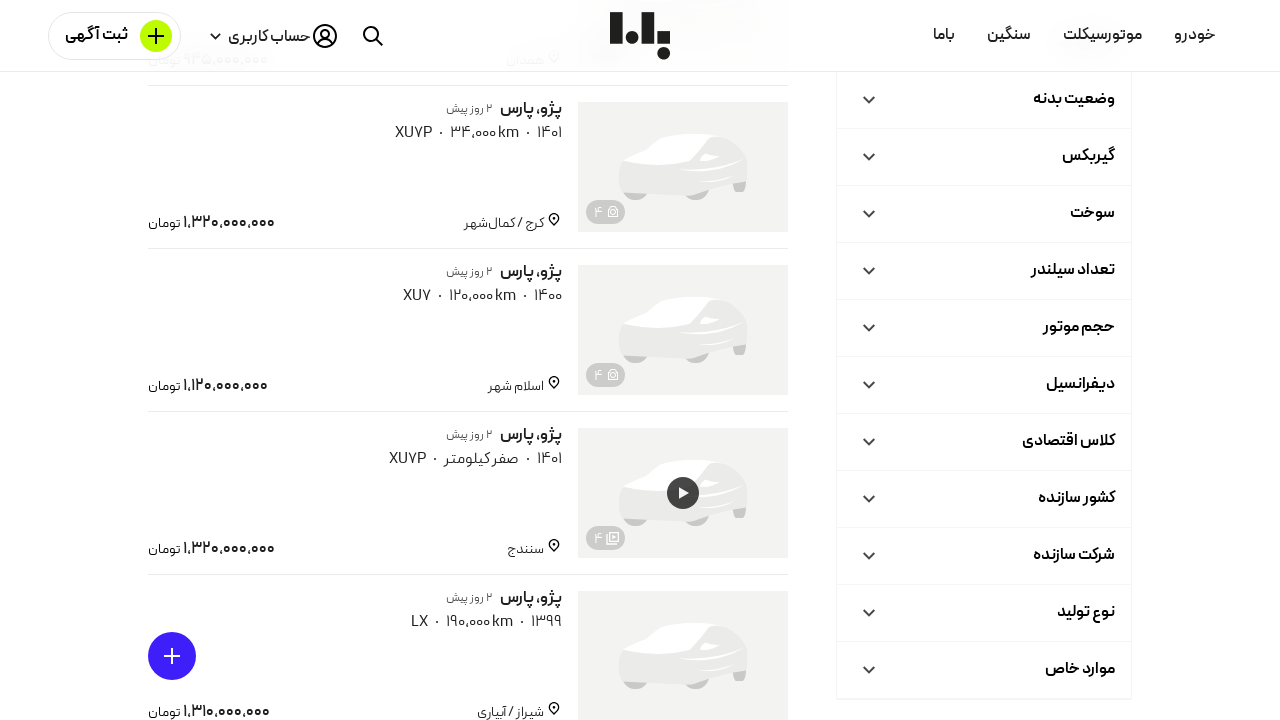

Scrolled to bottom of page (iteration 4/10)
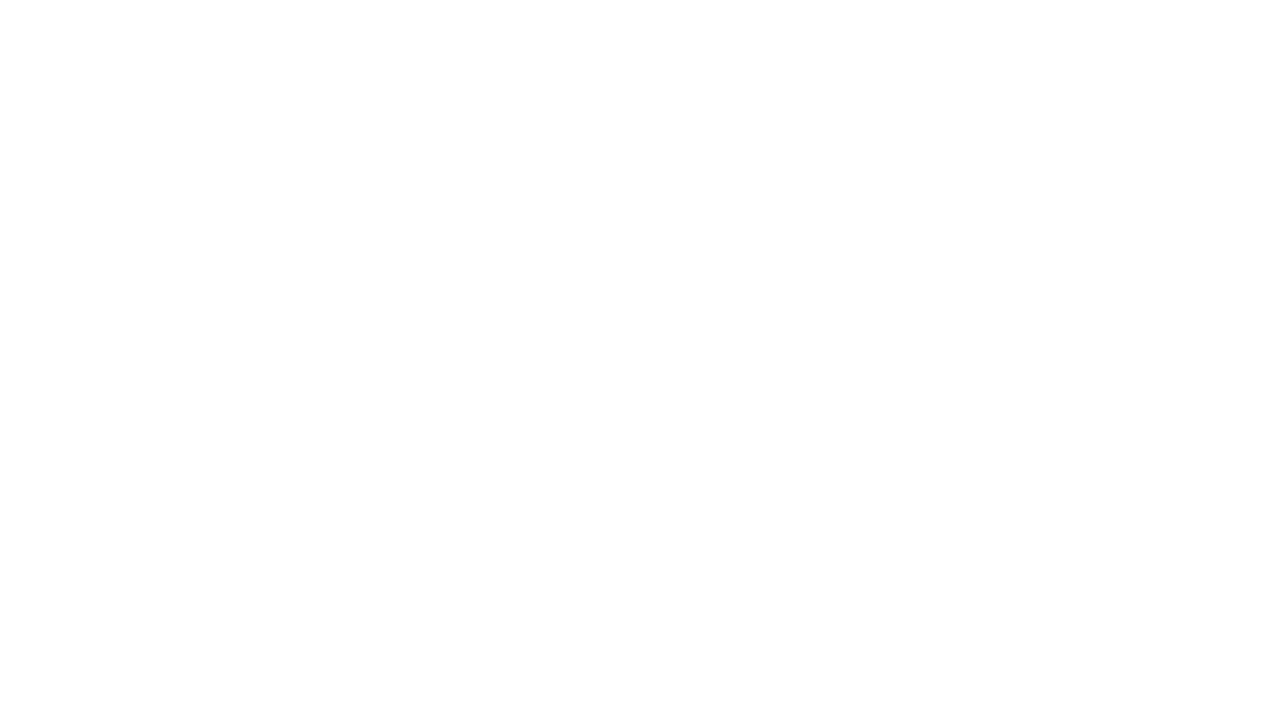

Waited 2 seconds for content to load (iteration 4/10)
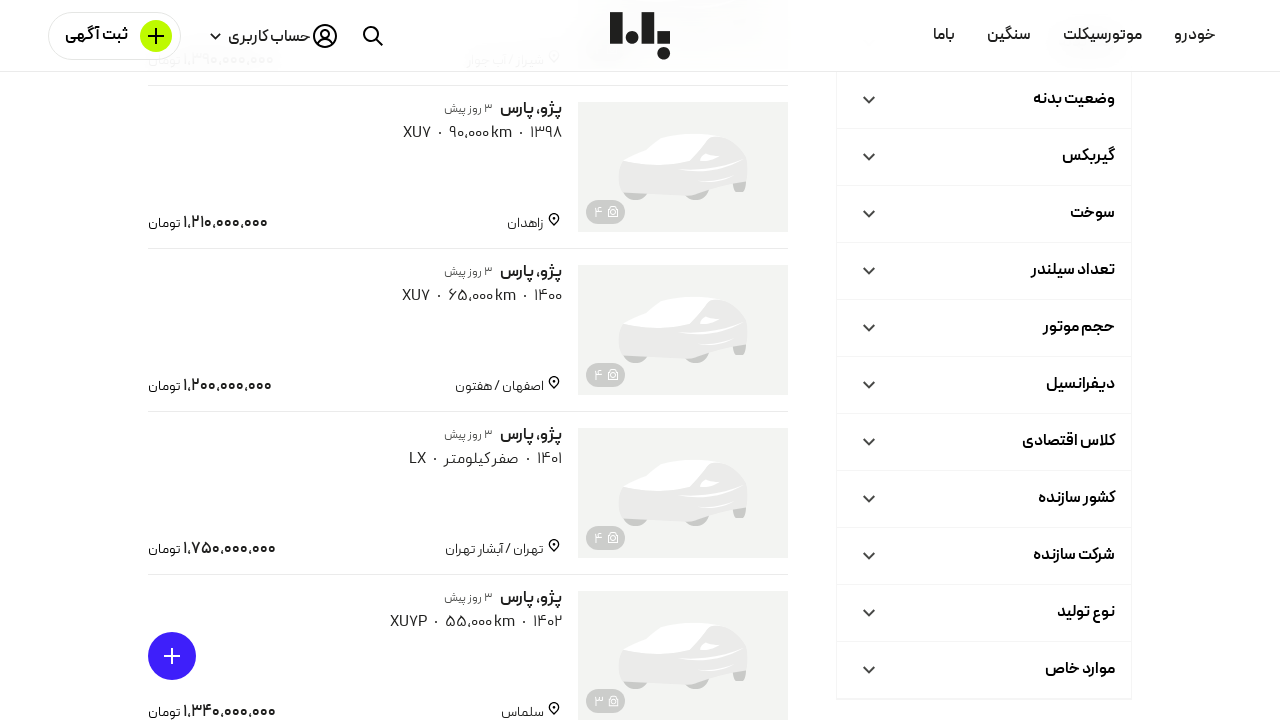

Scrolled to bottom of page (iteration 5/10)
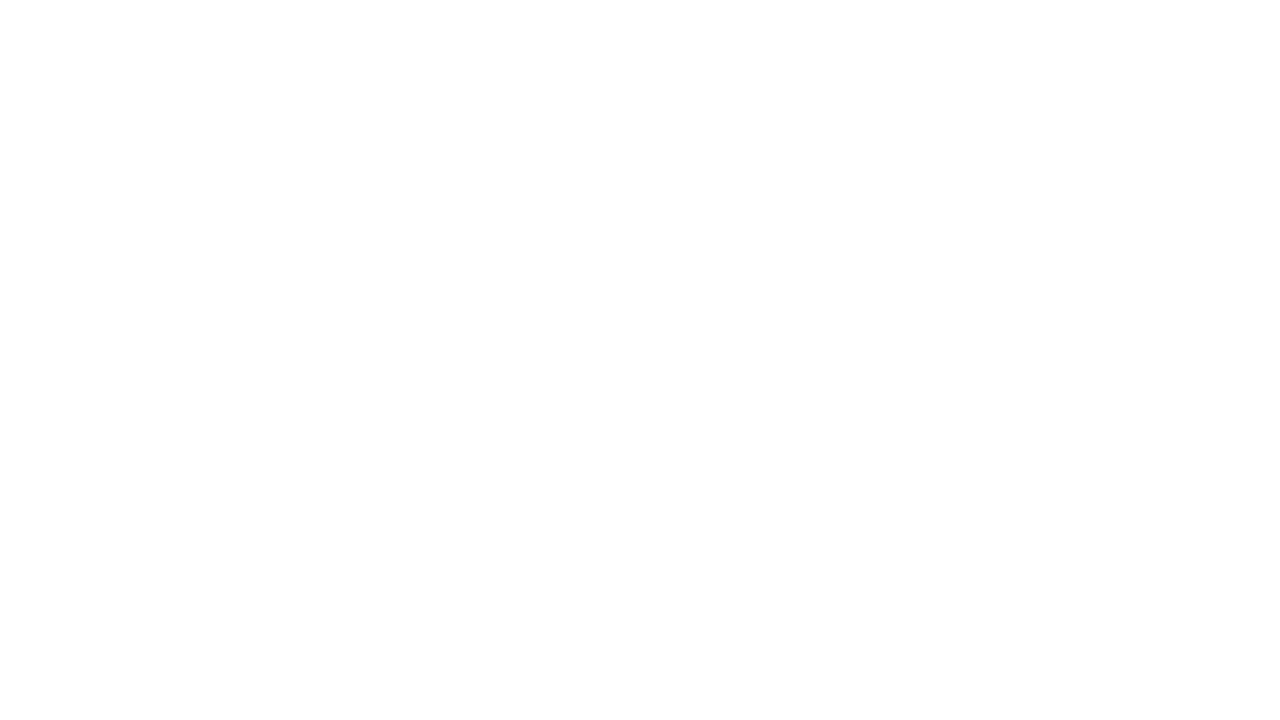

Waited 2 seconds for content to load (iteration 5/10)
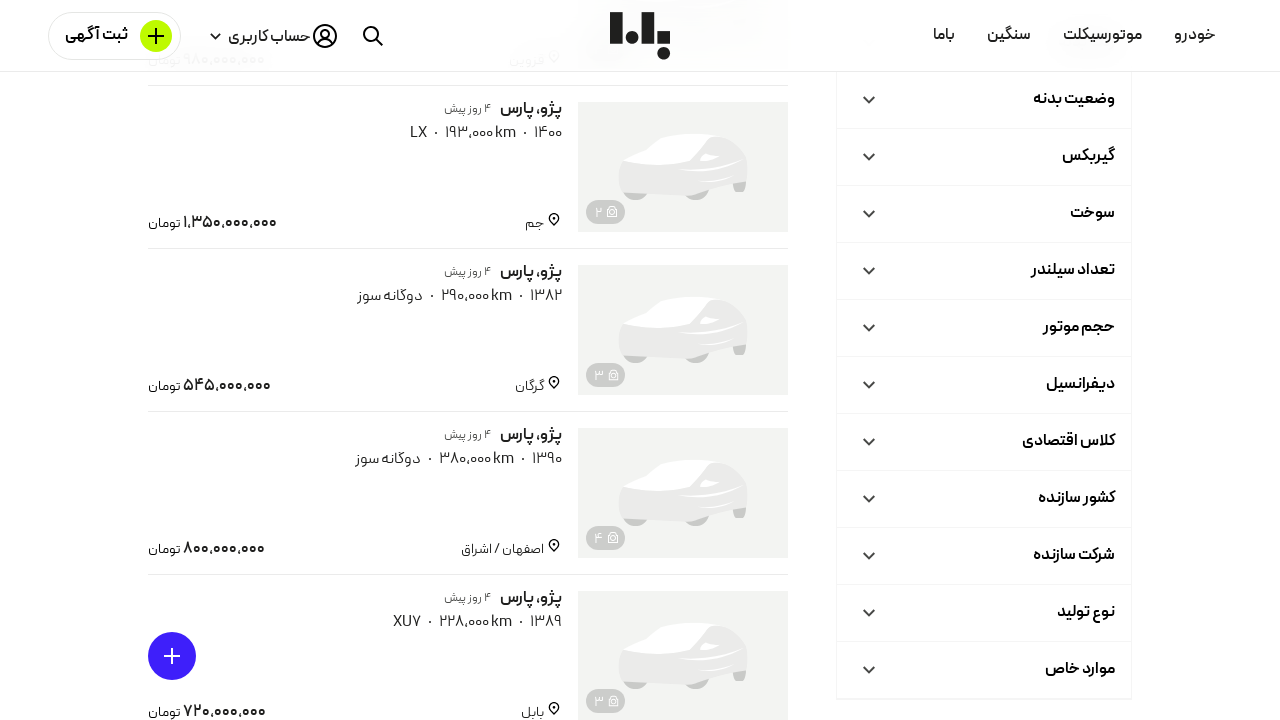

Scrolled to bottom of page (iteration 6/10)
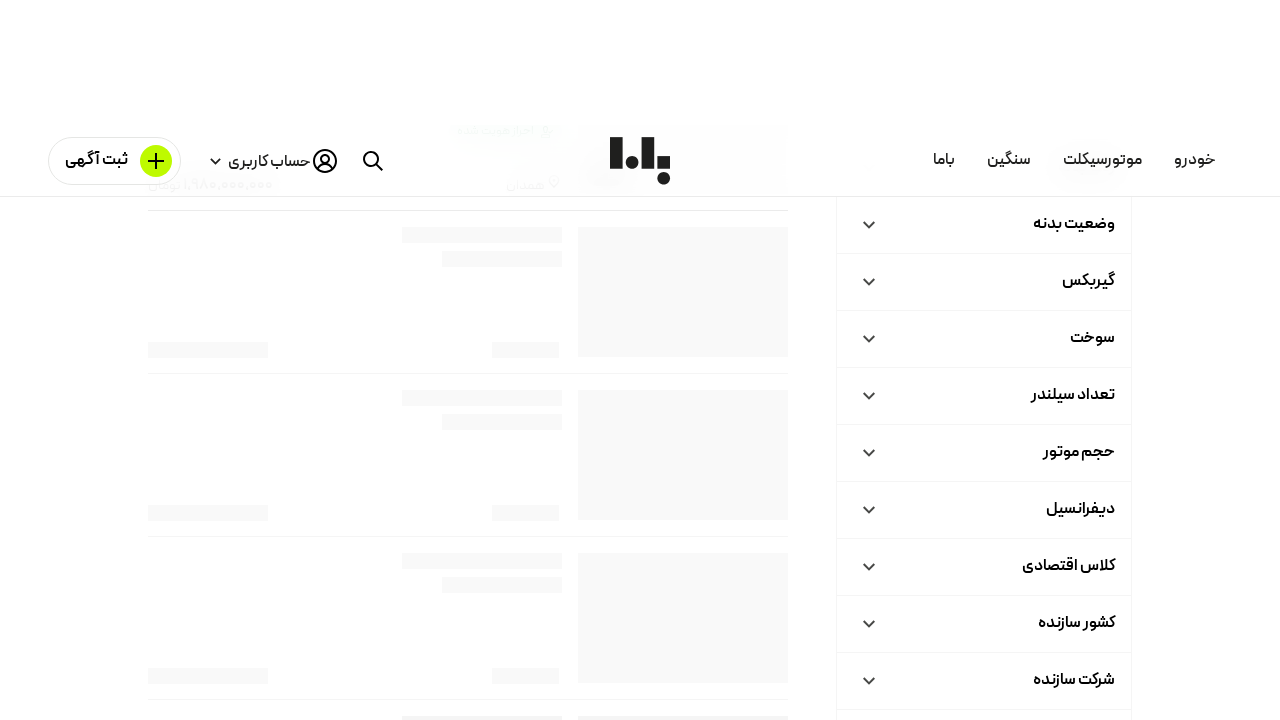

Waited 2 seconds for content to load (iteration 6/10)
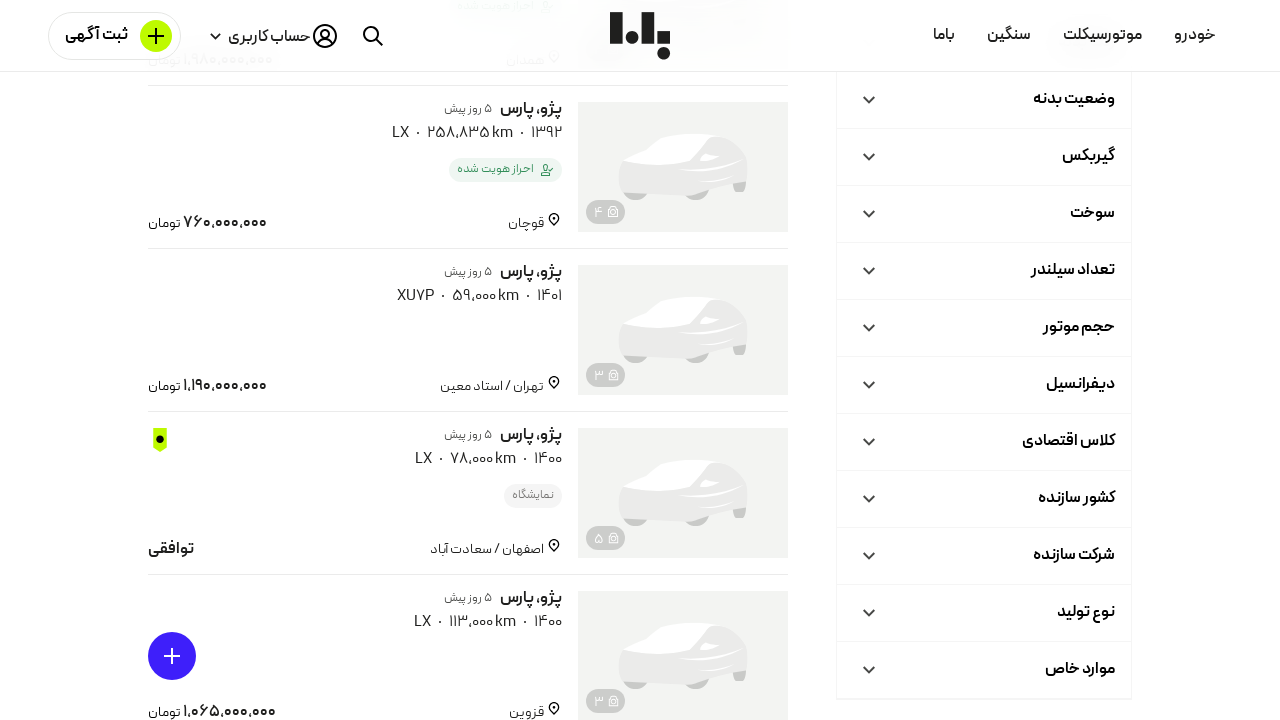

Scrolled to bottom of page (iteration 7/10)
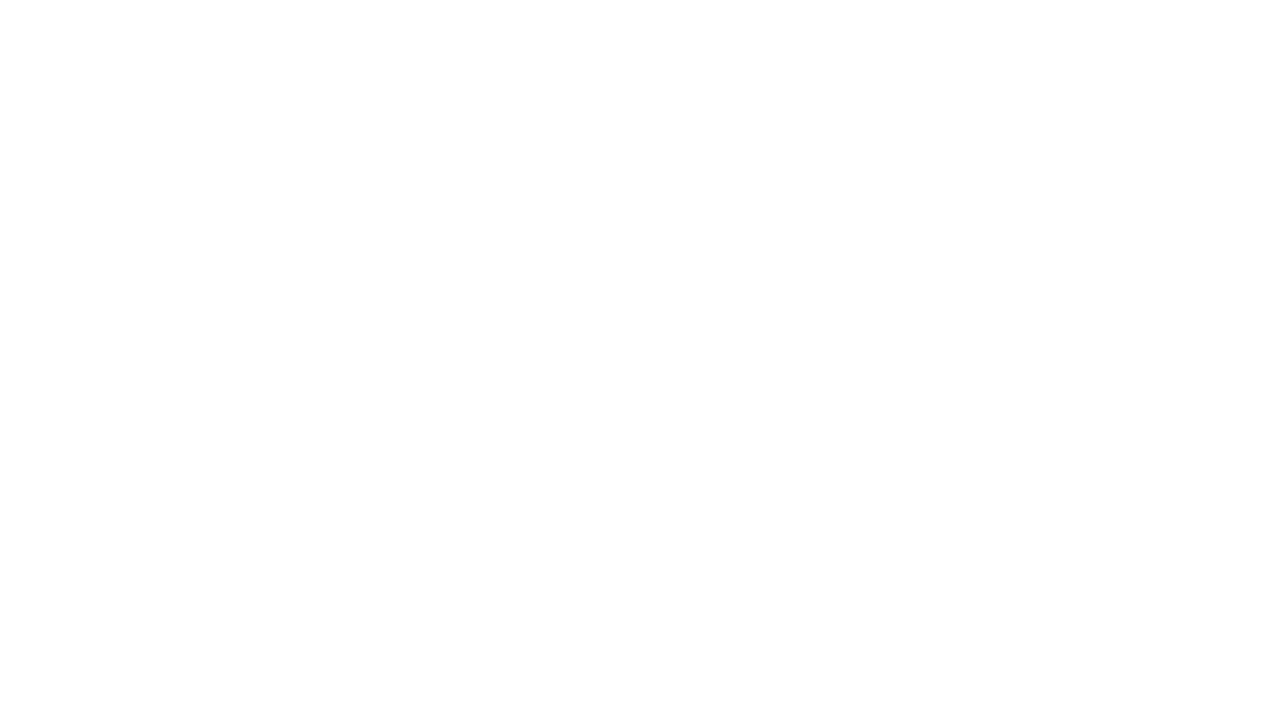

Waited 2 seconds for content to load (iteration 7/10)
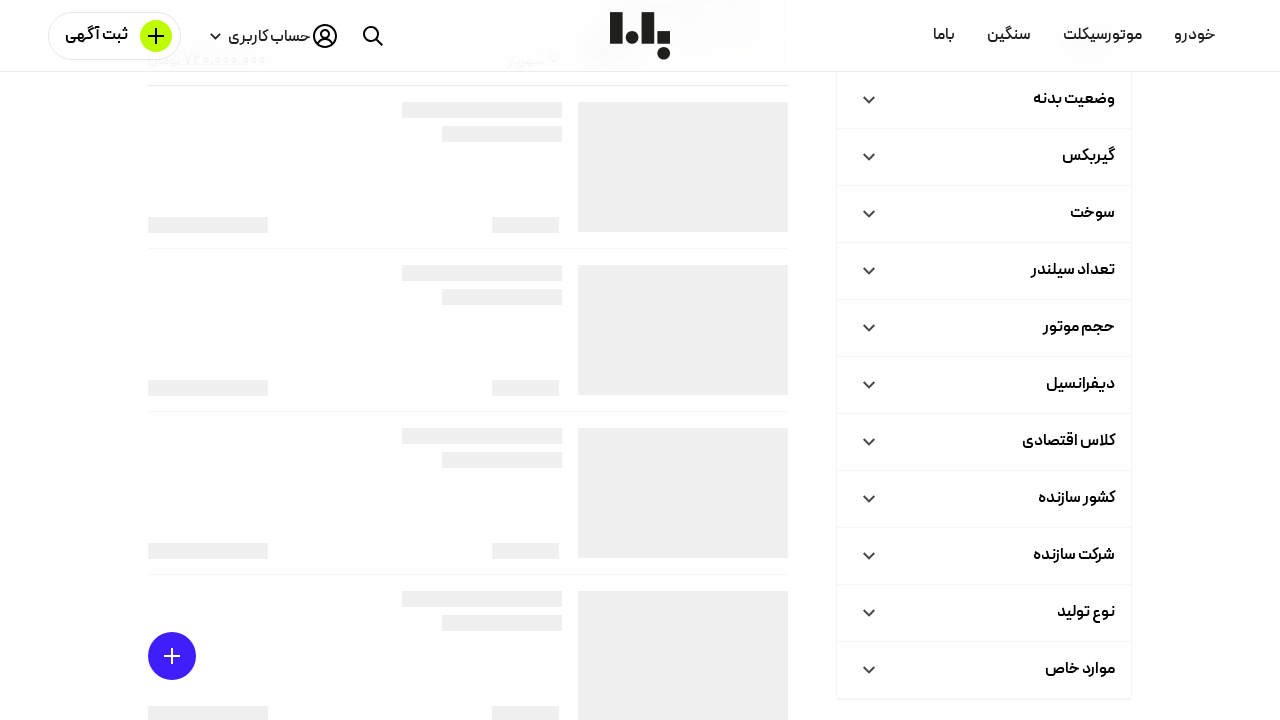

Scrolled to bottom of page (iteration 8/10)
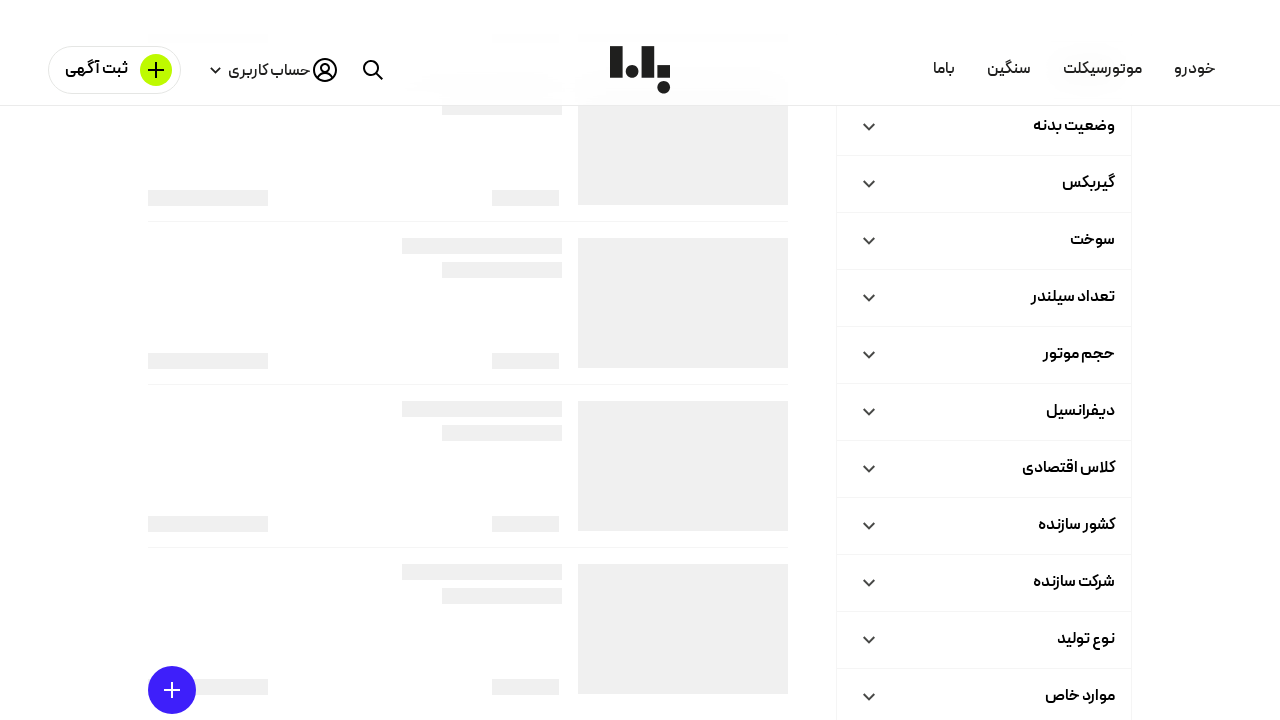

Waited 2 seconds for content to load (iteration 8/10)
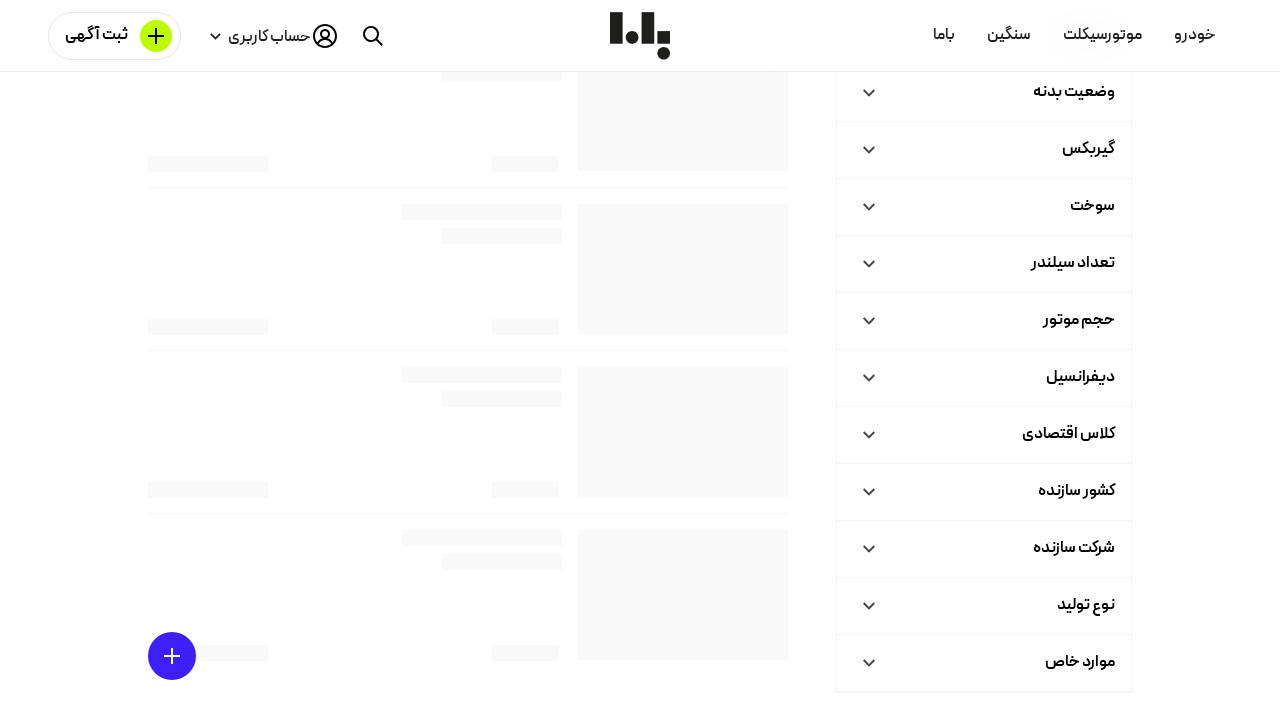

Scrolled to bottom of page (iteration 9/10)
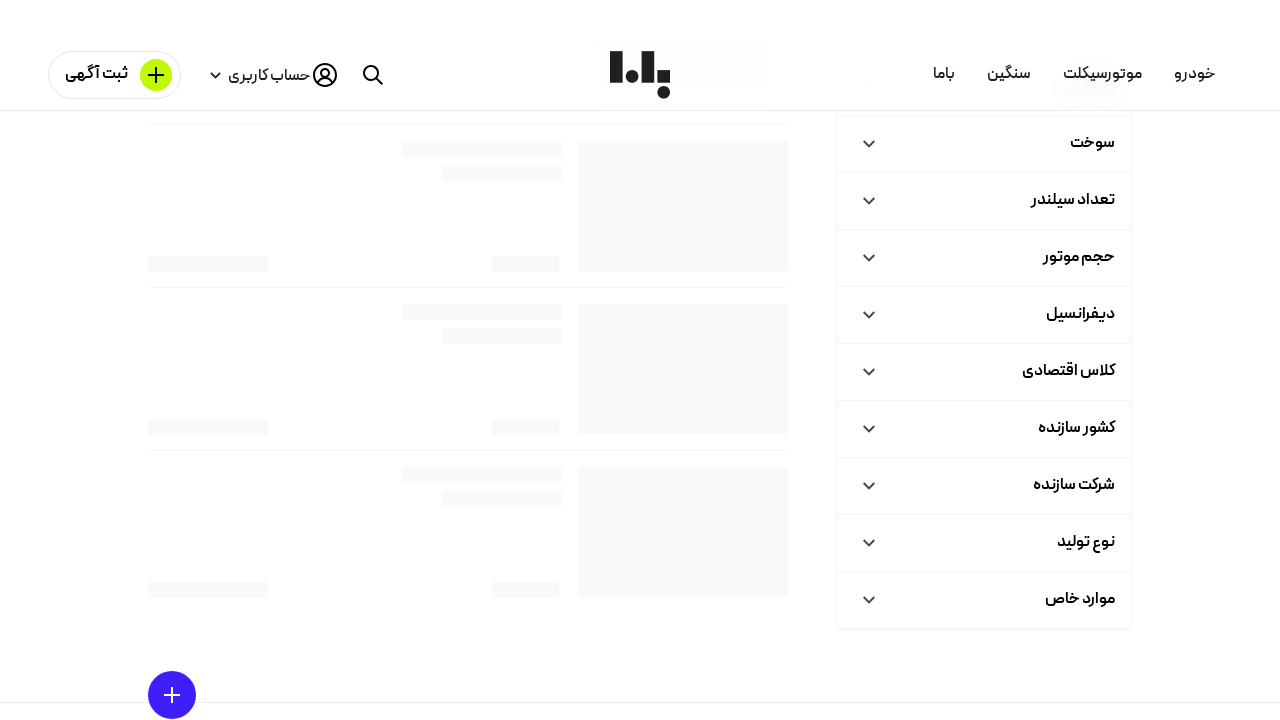

Waited 2 seconds for content to load (iteration 9/10)
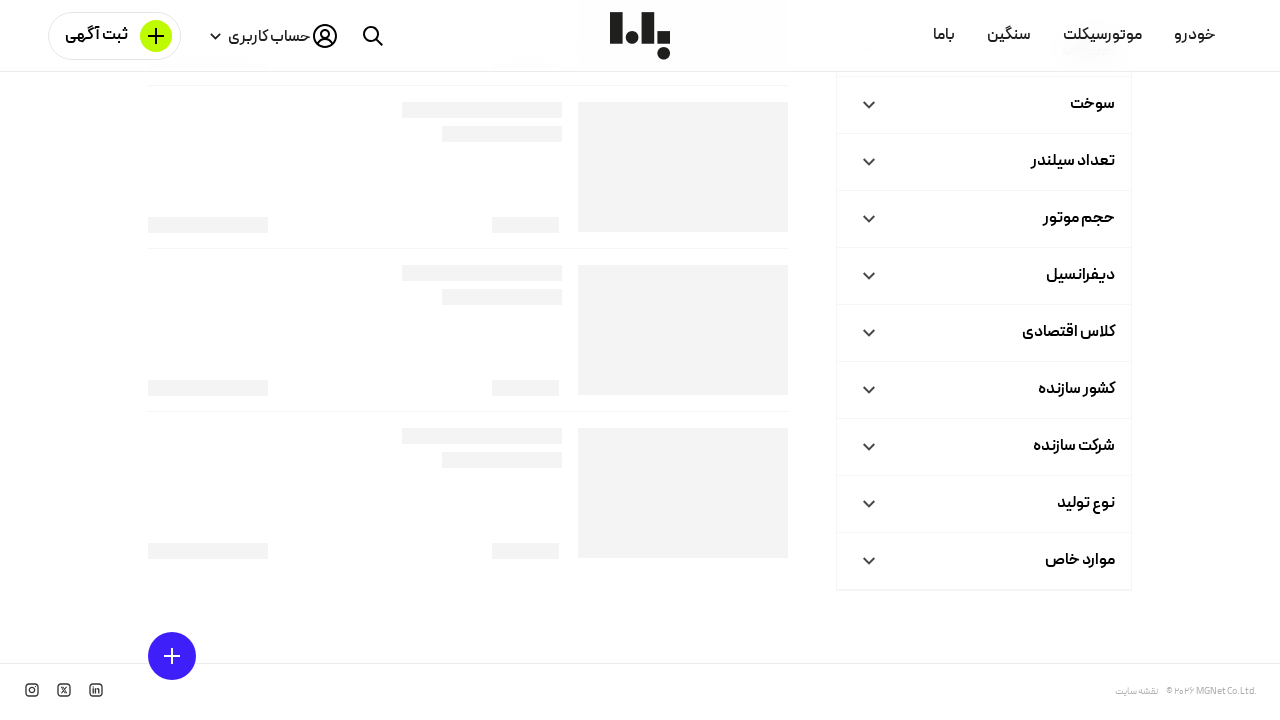

Scrolled to bottom of page (iteration 10/10)
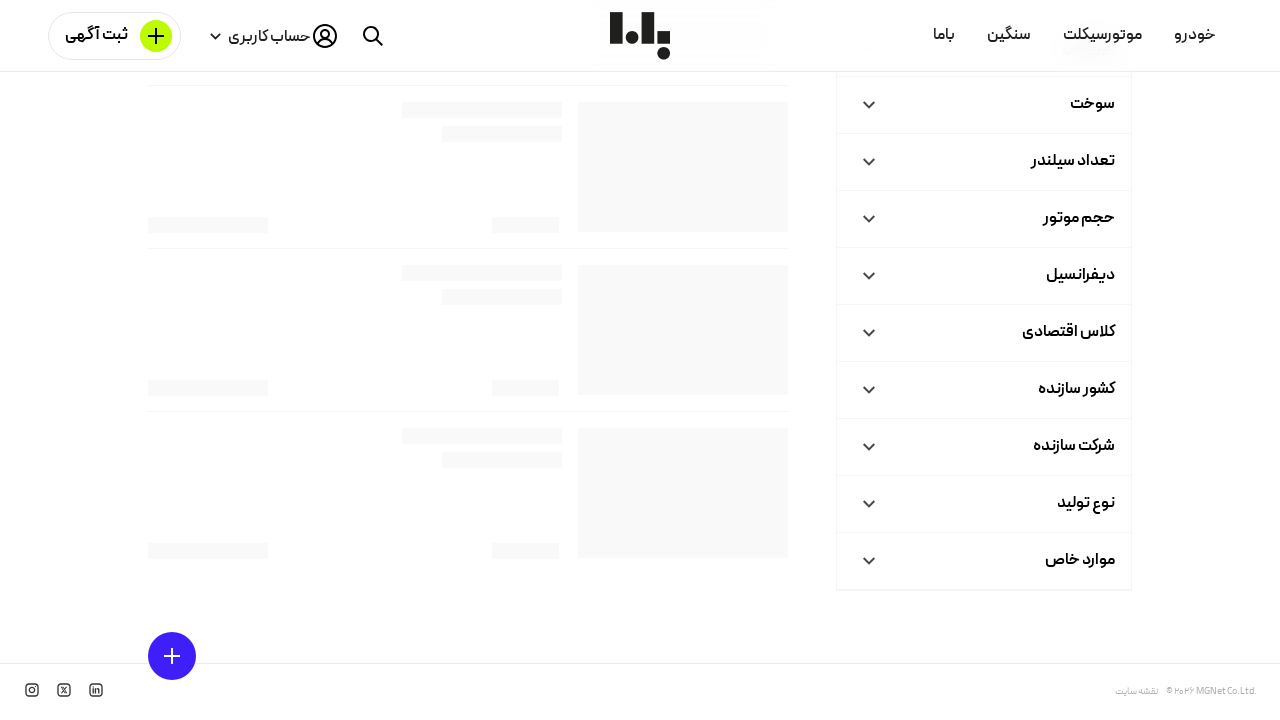

Waited 2 seconds for content to load (iteration 10/10)
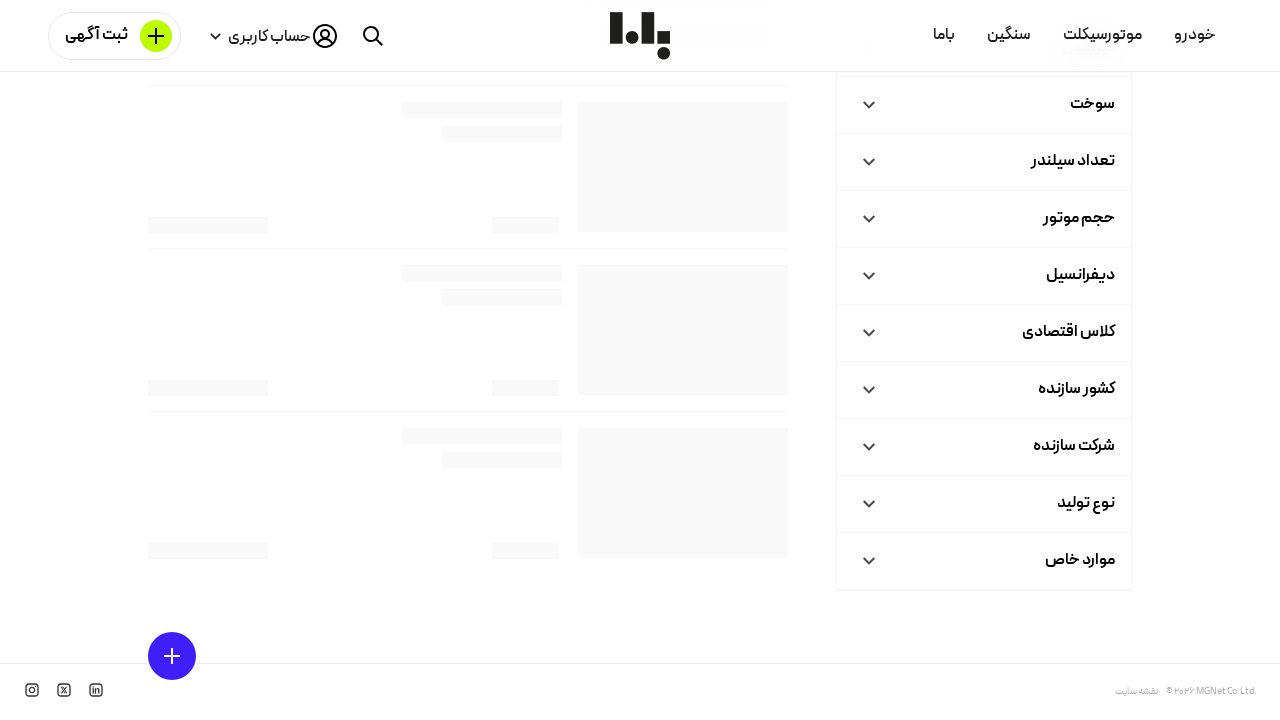

Car listing elements (div.bama-ad-holder) are present on the page
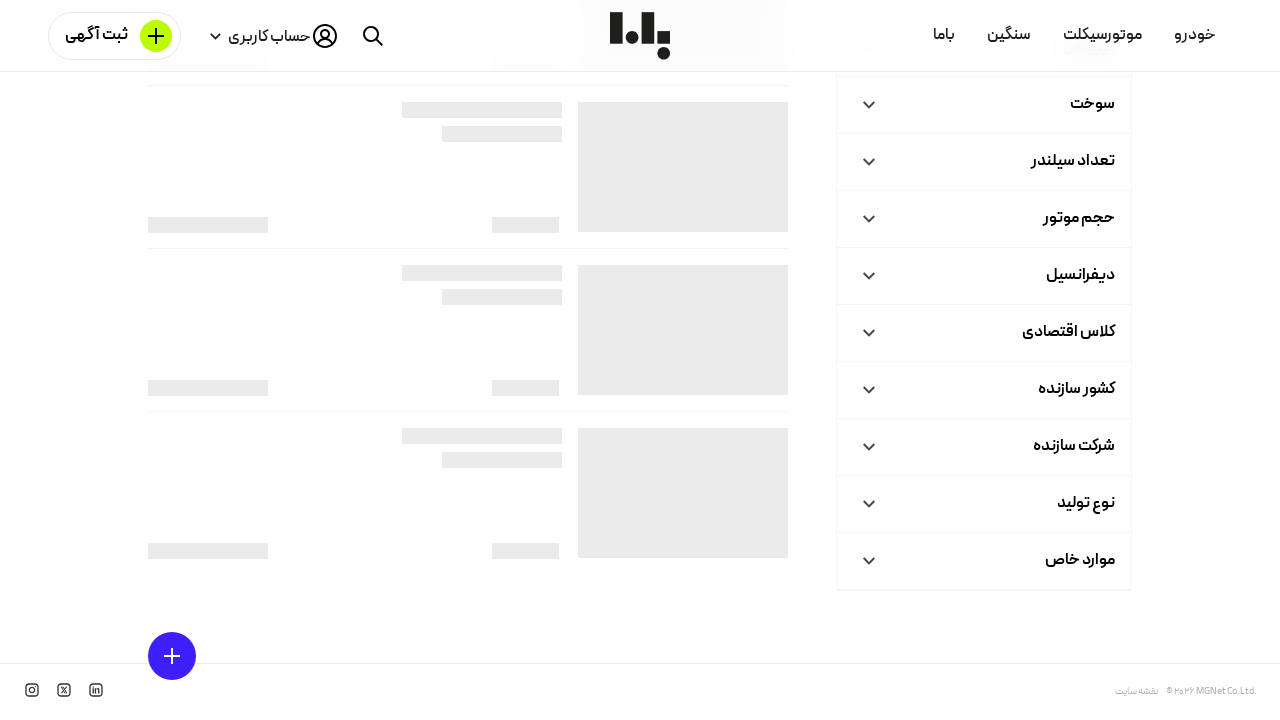

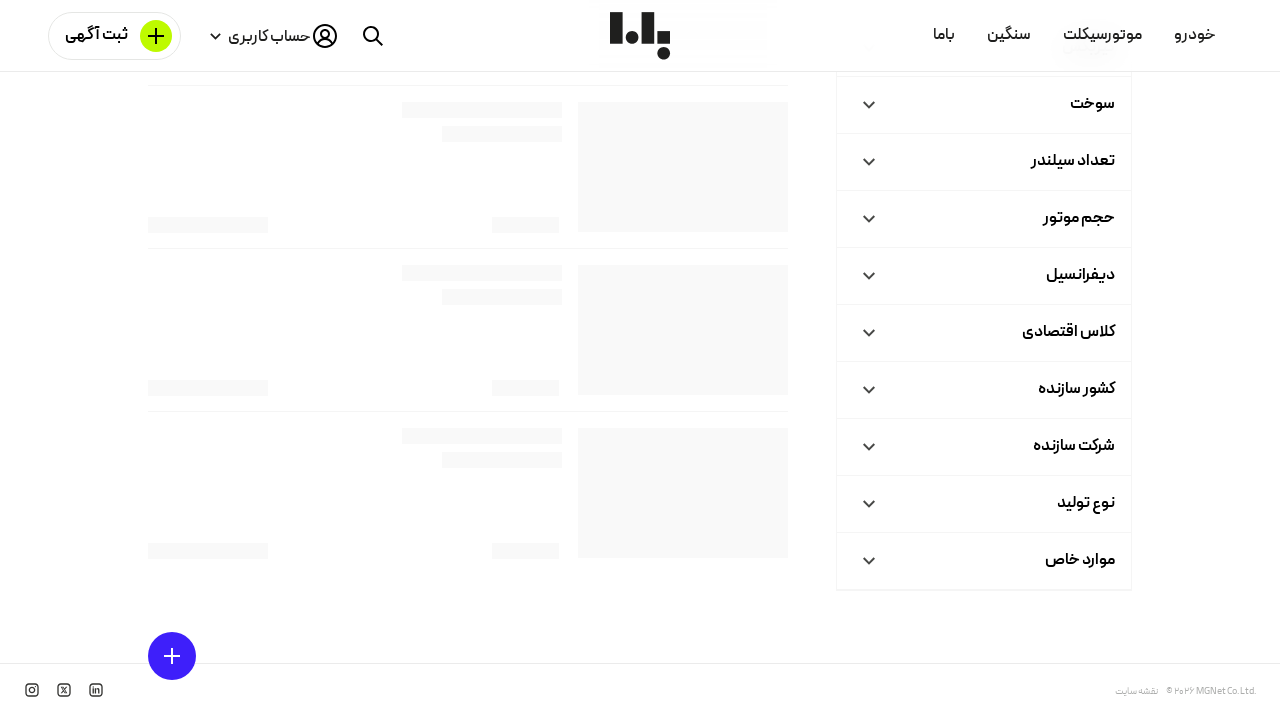